Tests autocomplete/autosuggest functionality by typing a partial country name "ind" into an input field, waiting for suggestions to appear, and selecting "India" from the dropdown options.

Starting URL: https://rahulshettyacademy.com/dropdownsPractise/

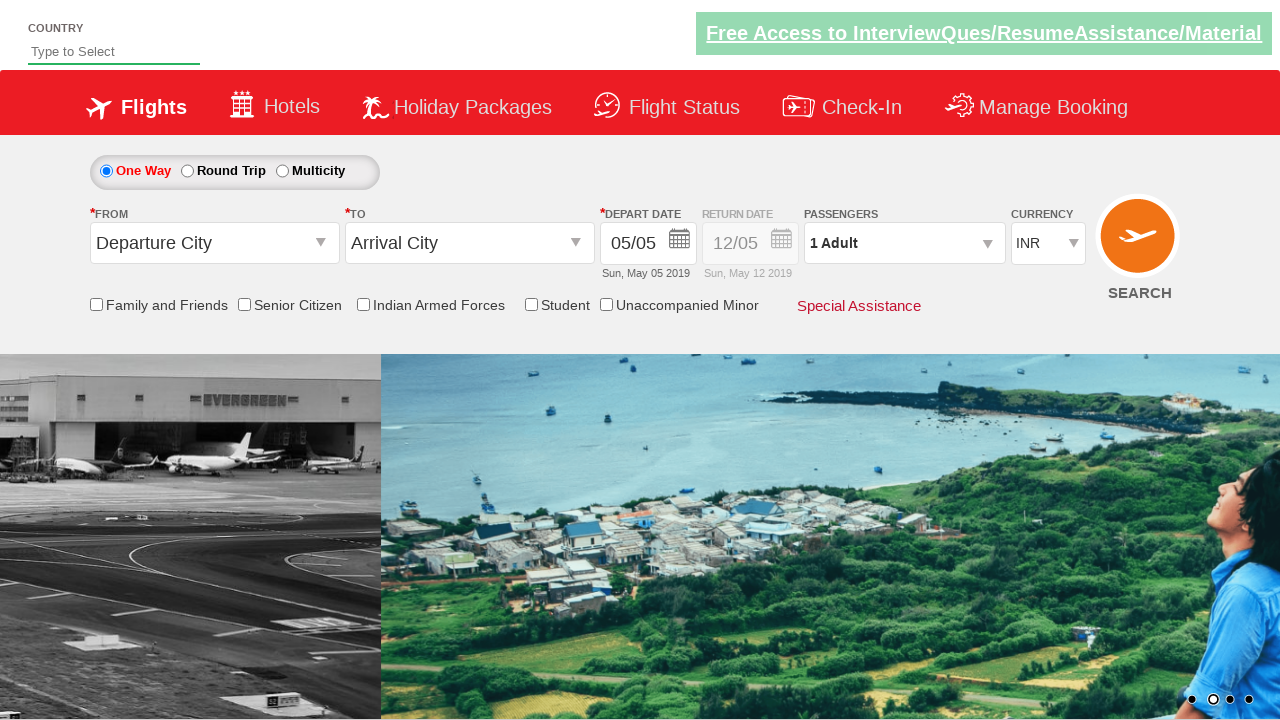

Typed 'ind' into autosuggest field to trigger suggestions on #autosuggest
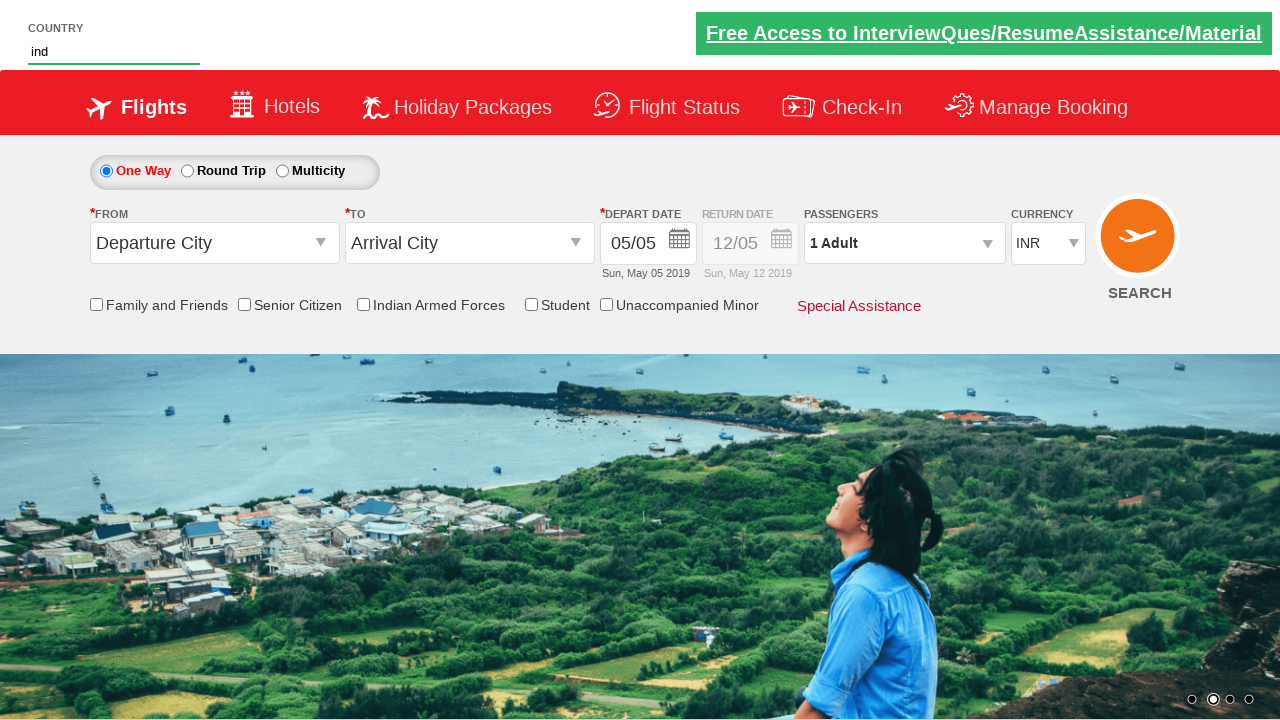

Autocomplete suggestions appeared in dropdown
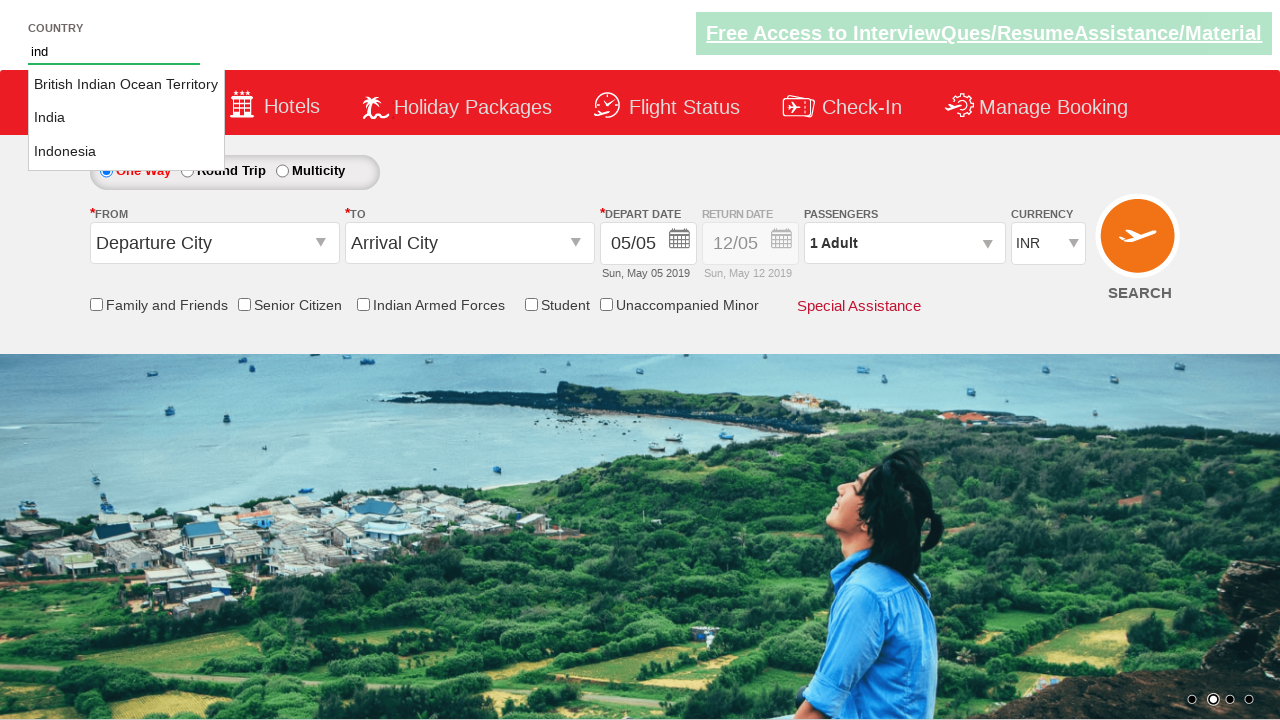

Retrieved all autocomplete option elements from dropdown
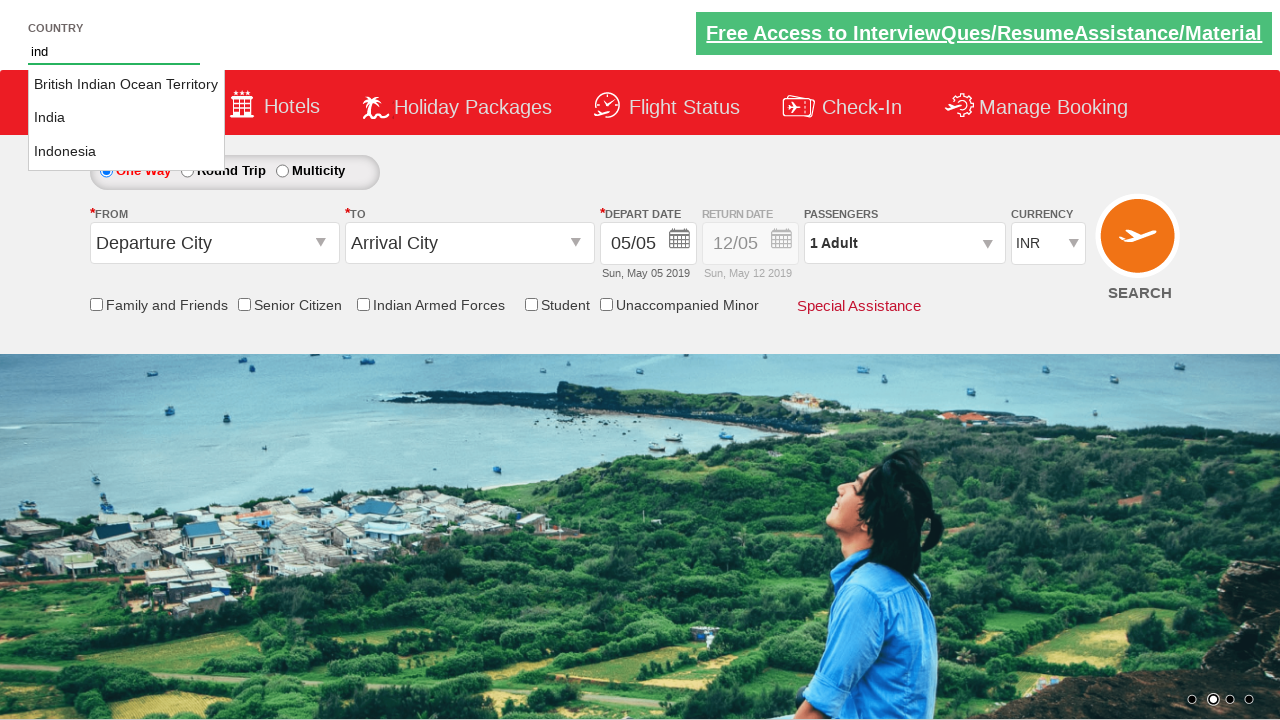

Clicked 'India' option from autocomplete suggestions at (126, 118) on li.ui-menu-item a >> nth=1
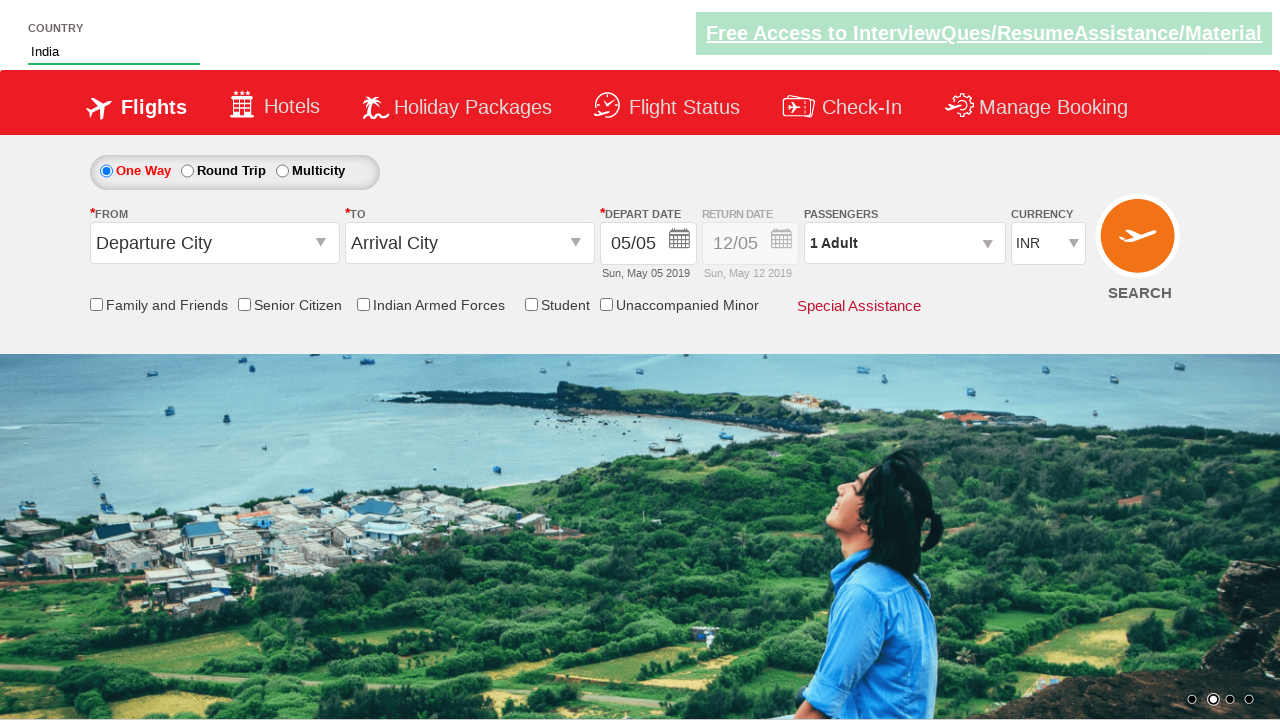

Waited 500ms to confirm selection completion
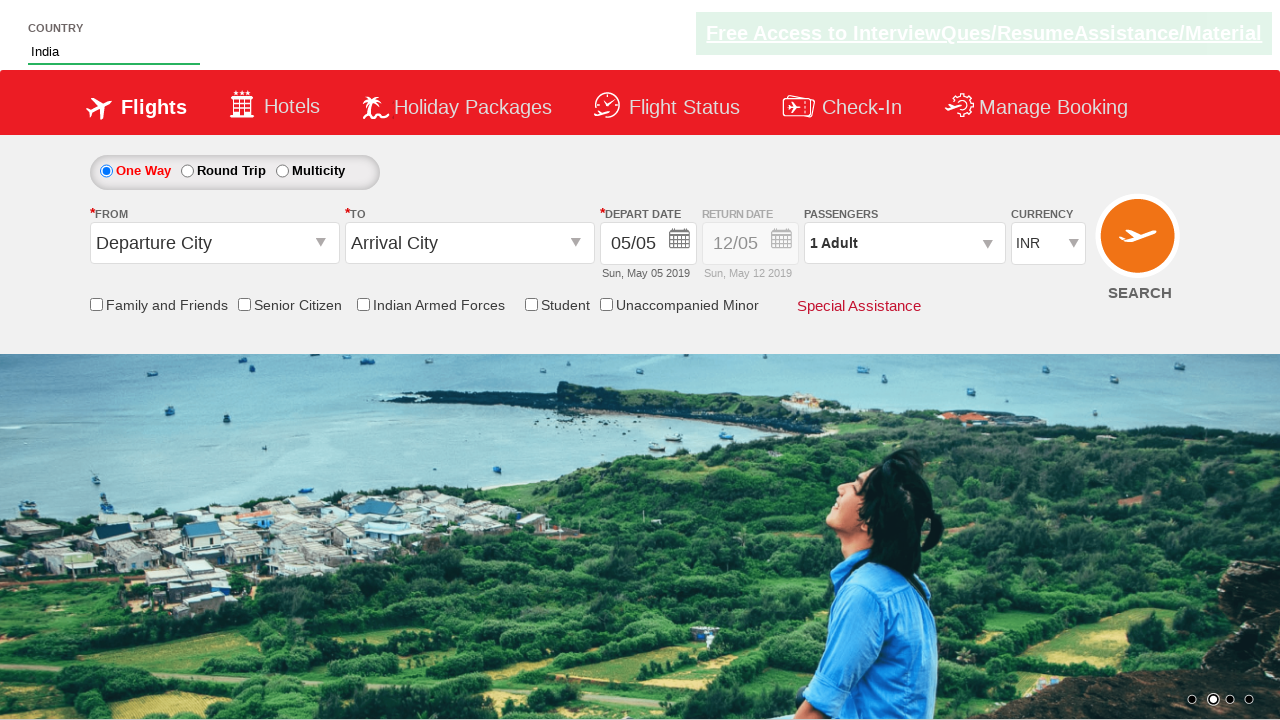

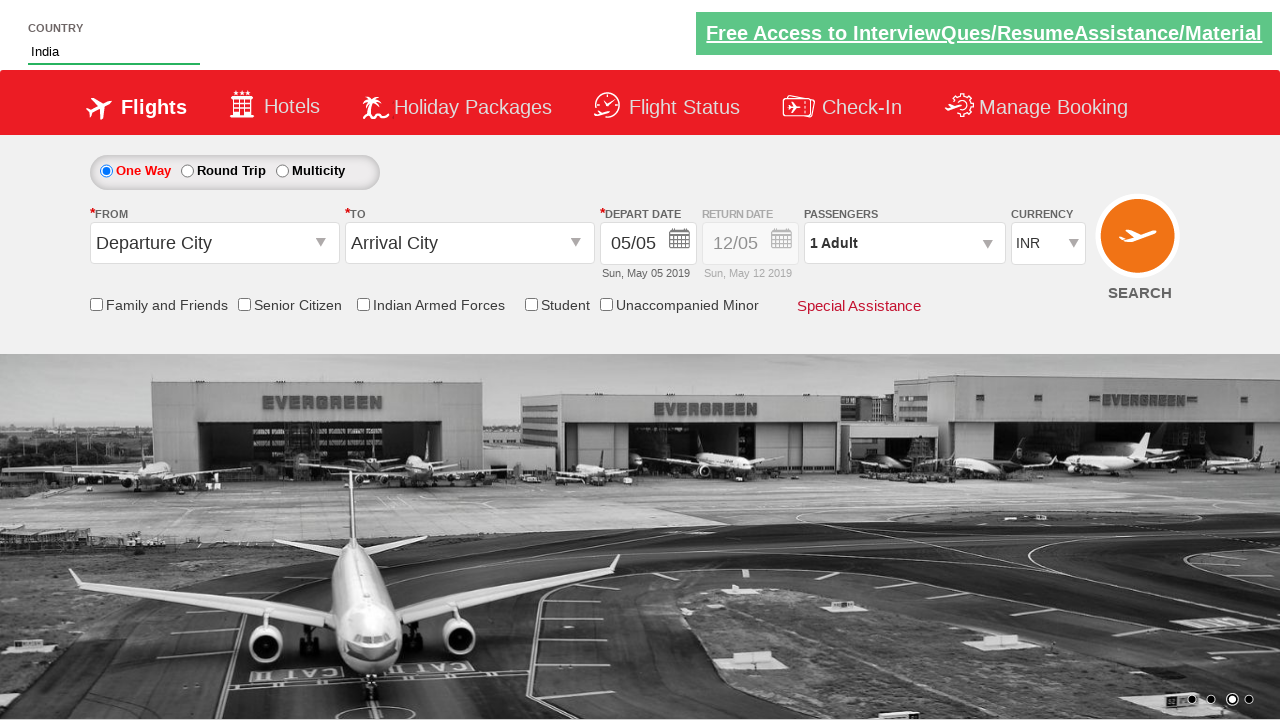